Tests date and time picker functionality by clicking the input and selecting a time slot from the time list

Starting URL: https://demoqa.com/date-picker

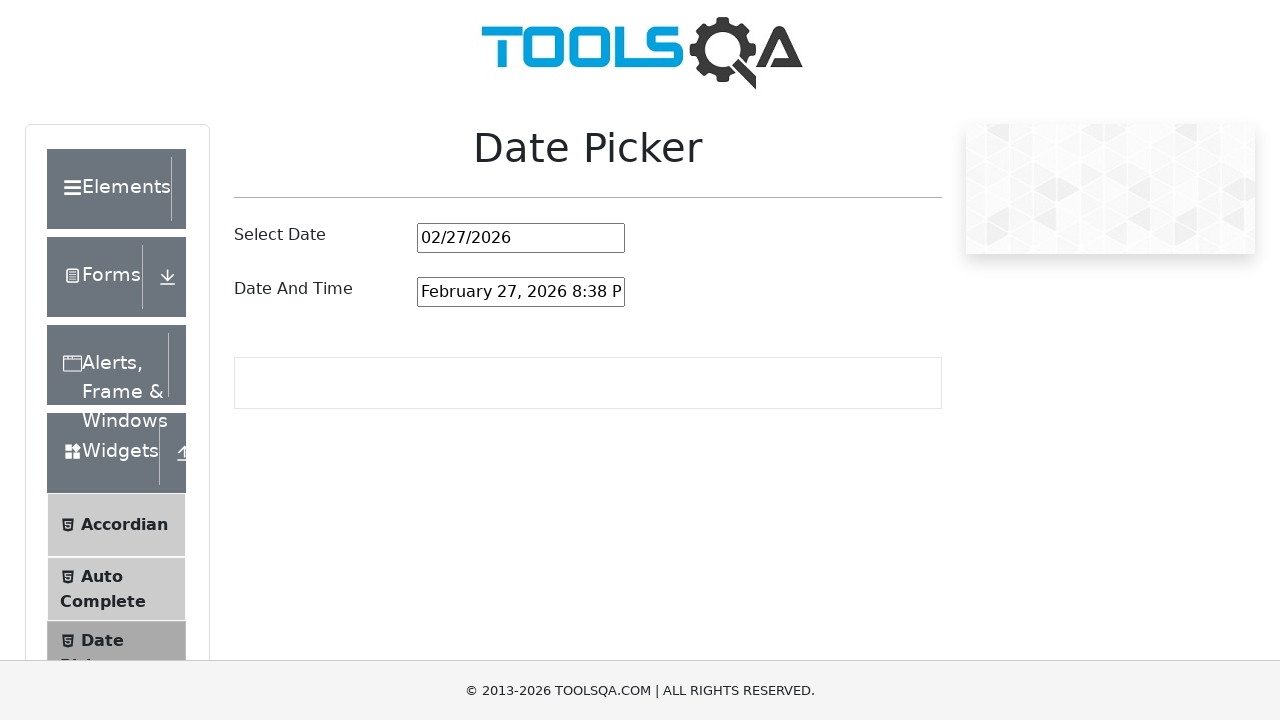

Clicked on date and time picker input to open the picker at (521, 292) on #dateAndTimePickerInput
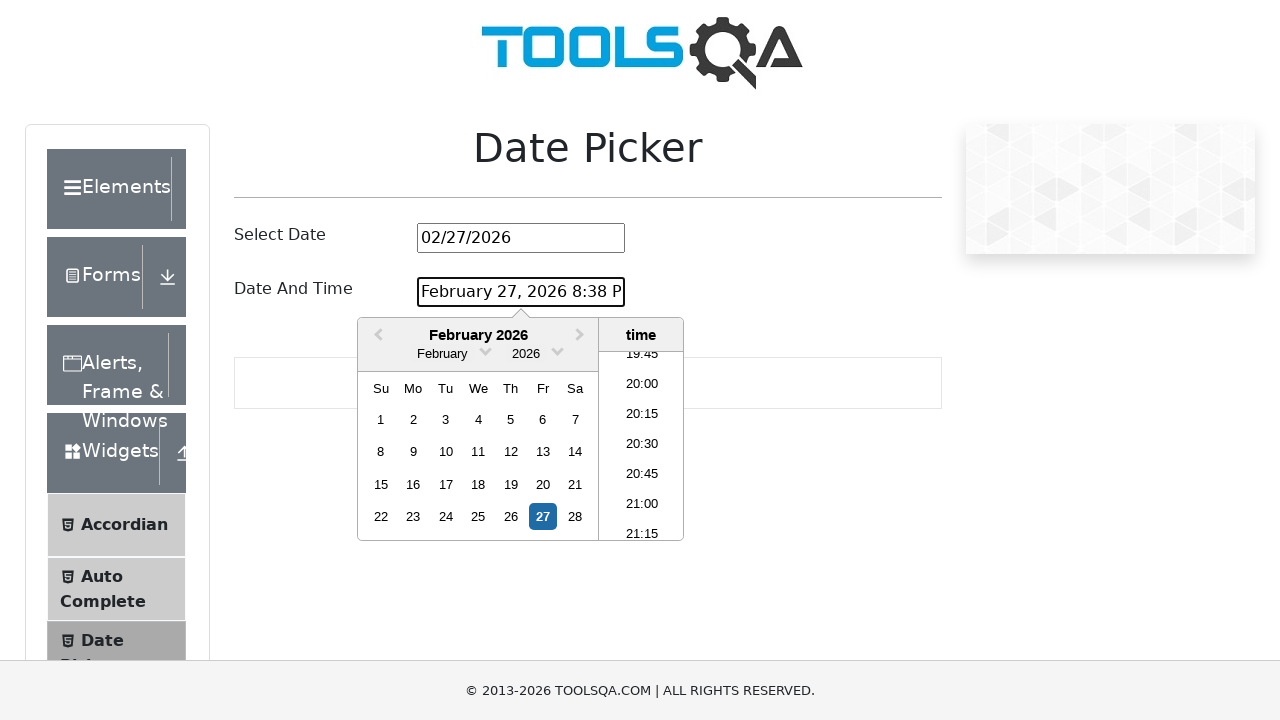

Time list items appeared in the date picker
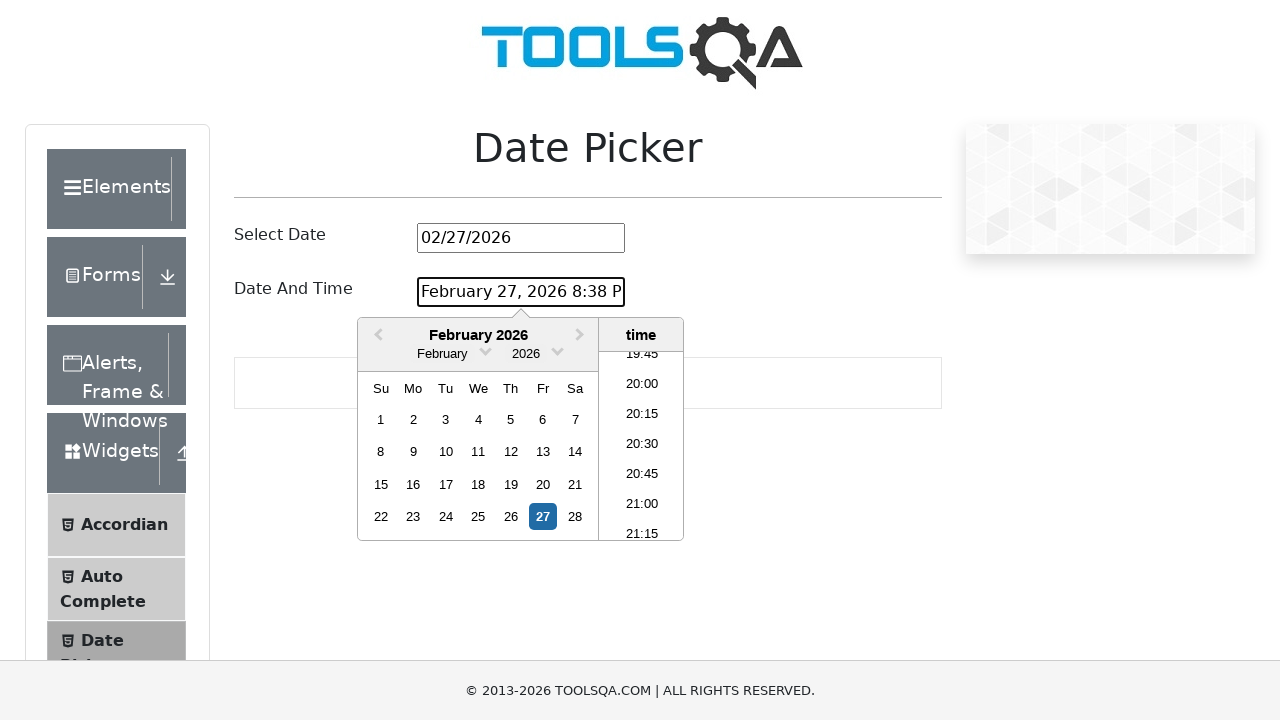

Selected the 4th time slot from the time list at (642, 446) on .react-datepicker__time-list-item >> nth=3
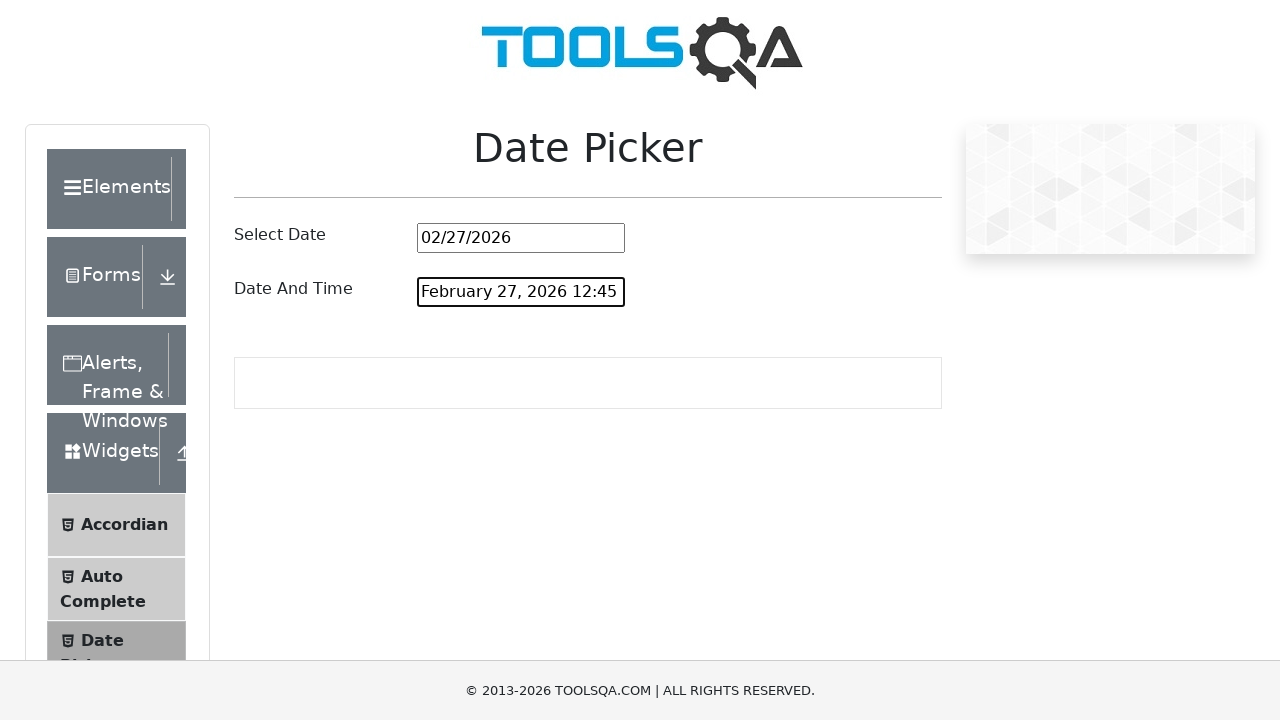

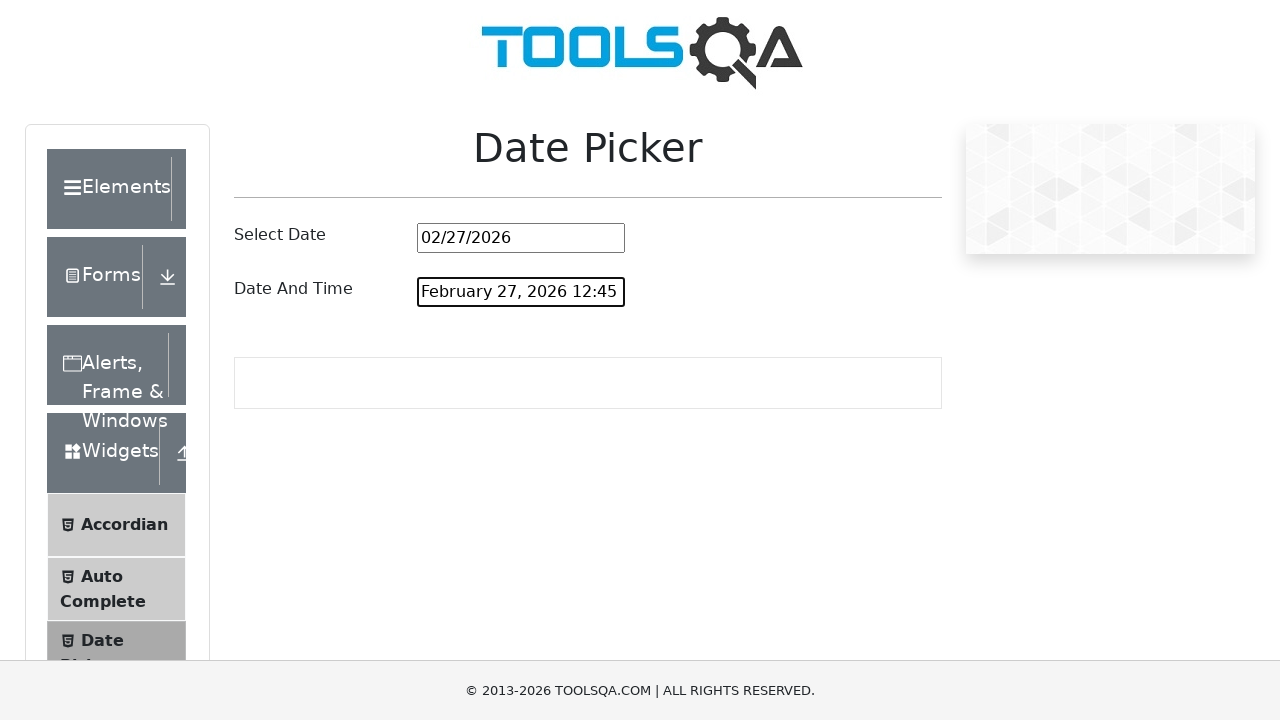